Tests book review submission functionality by navigating to a book page, clicking the reviews tab, filling out a review form with rating, comment, name and email, then submitting it

Starting URL: https://practice.automationtesting.in/

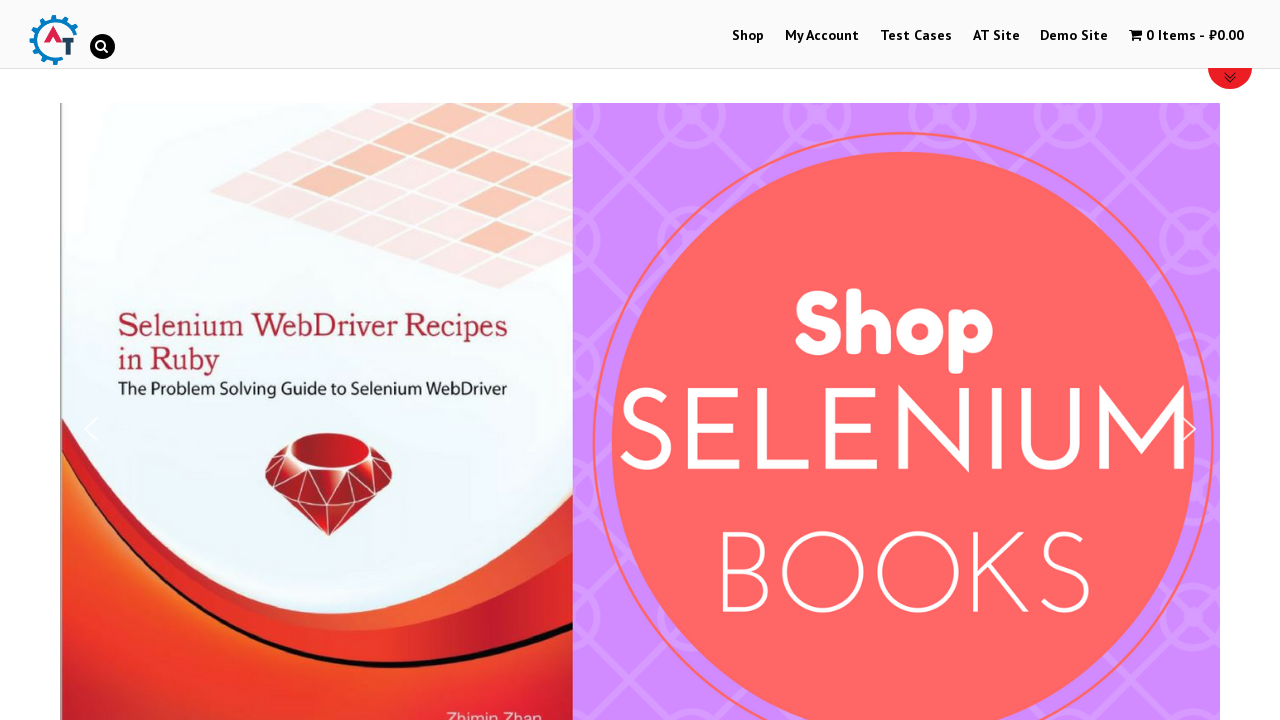

Scrolled down 600px to view book listings
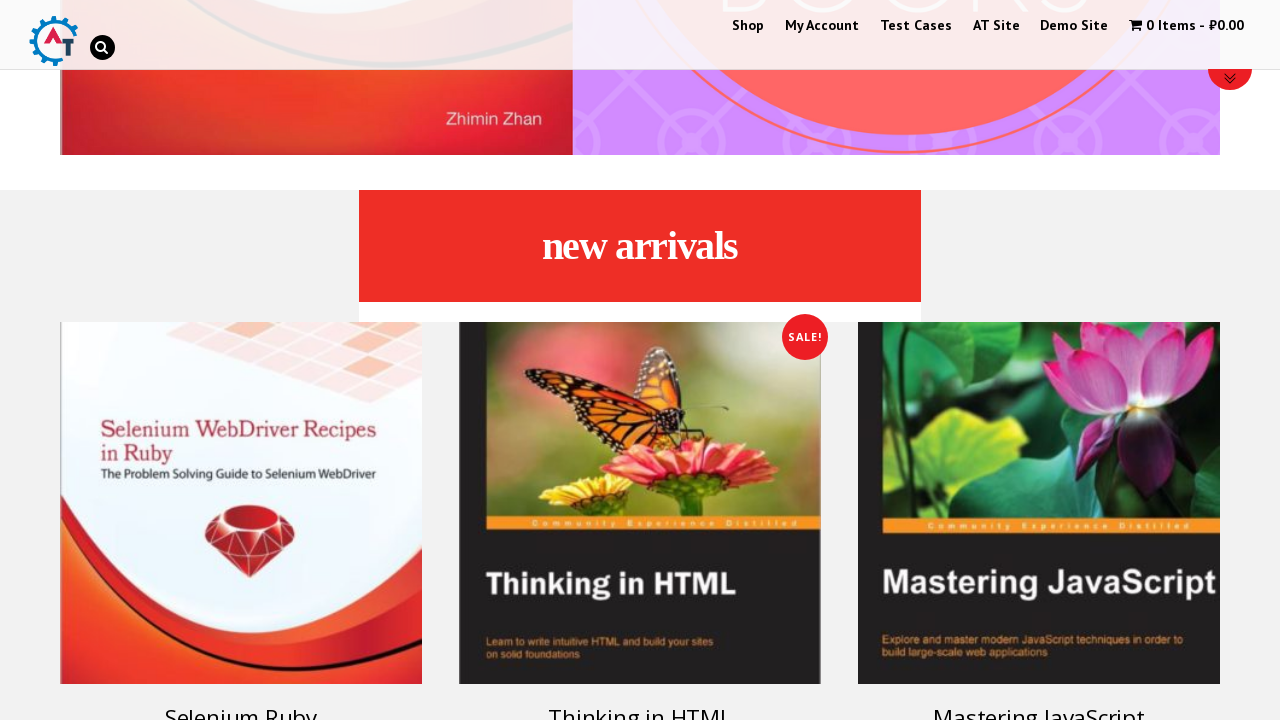

Clicked on Selenium Ruby book at (241, 503) on img[title='Selenium Ruby']
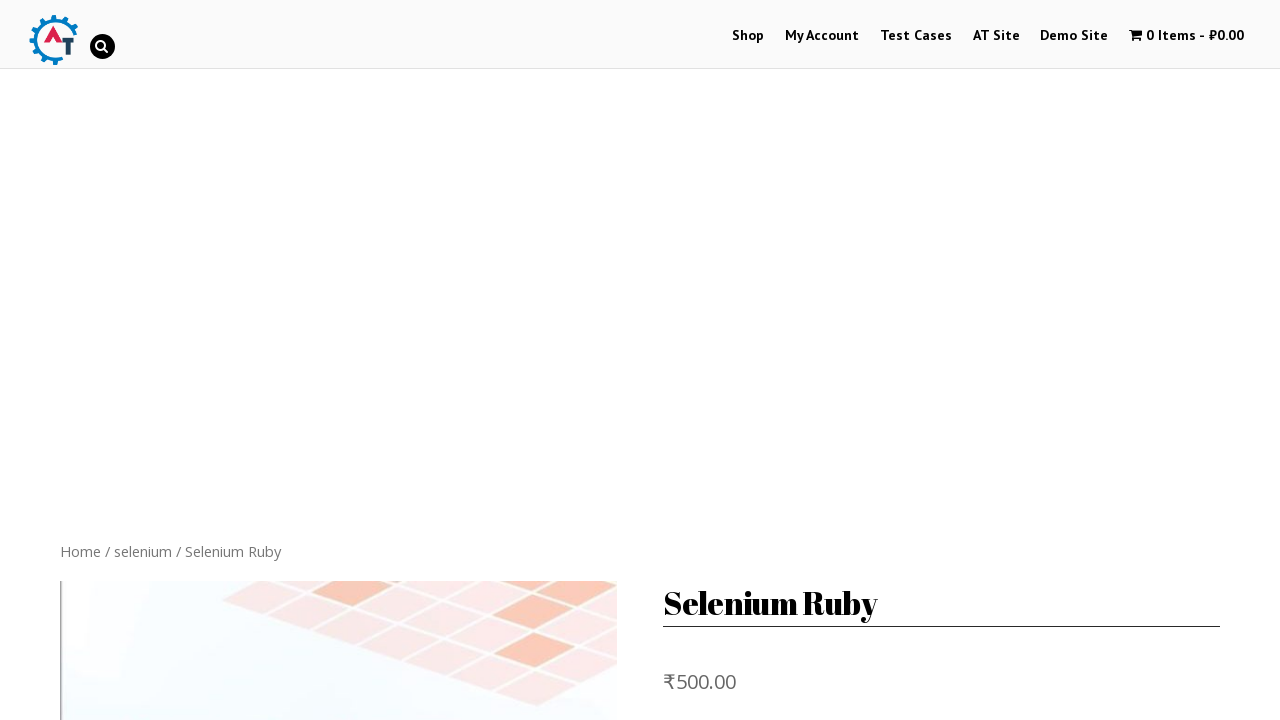

Clicked on Reviews tab at (309, 360) on li.reviews_tab
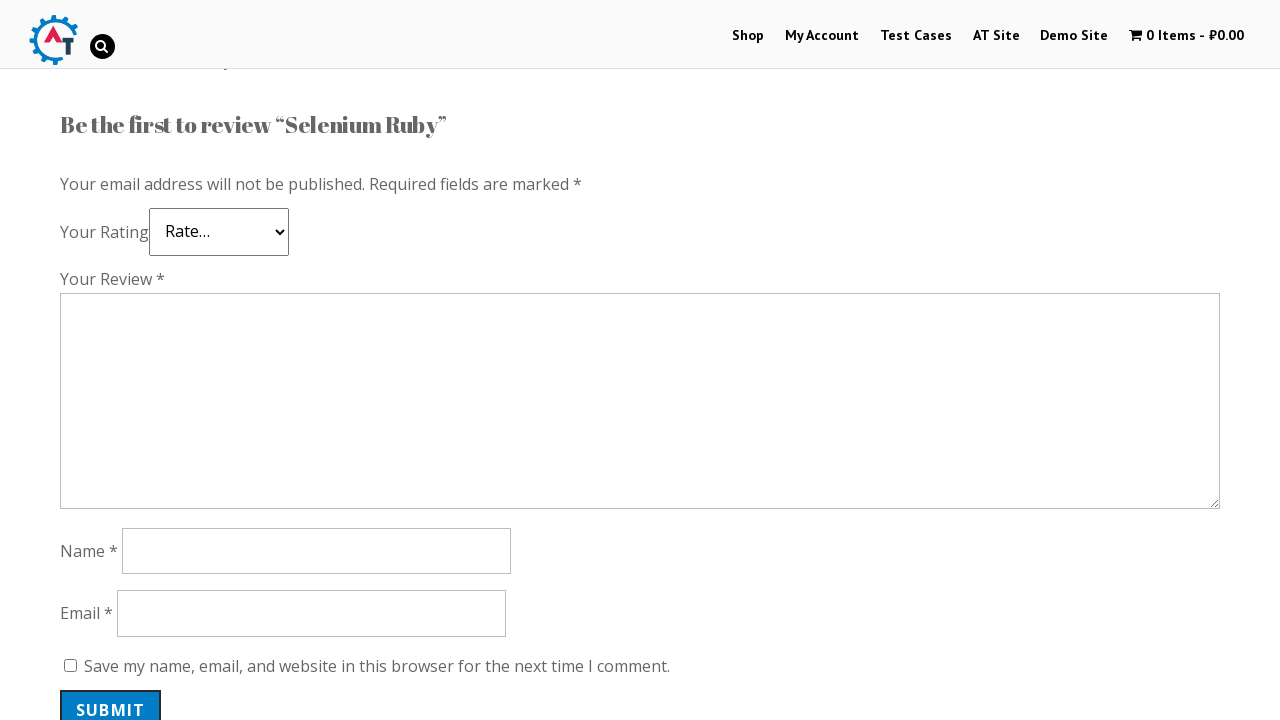

Selected 5-star rating at (132, 244) on .star-5
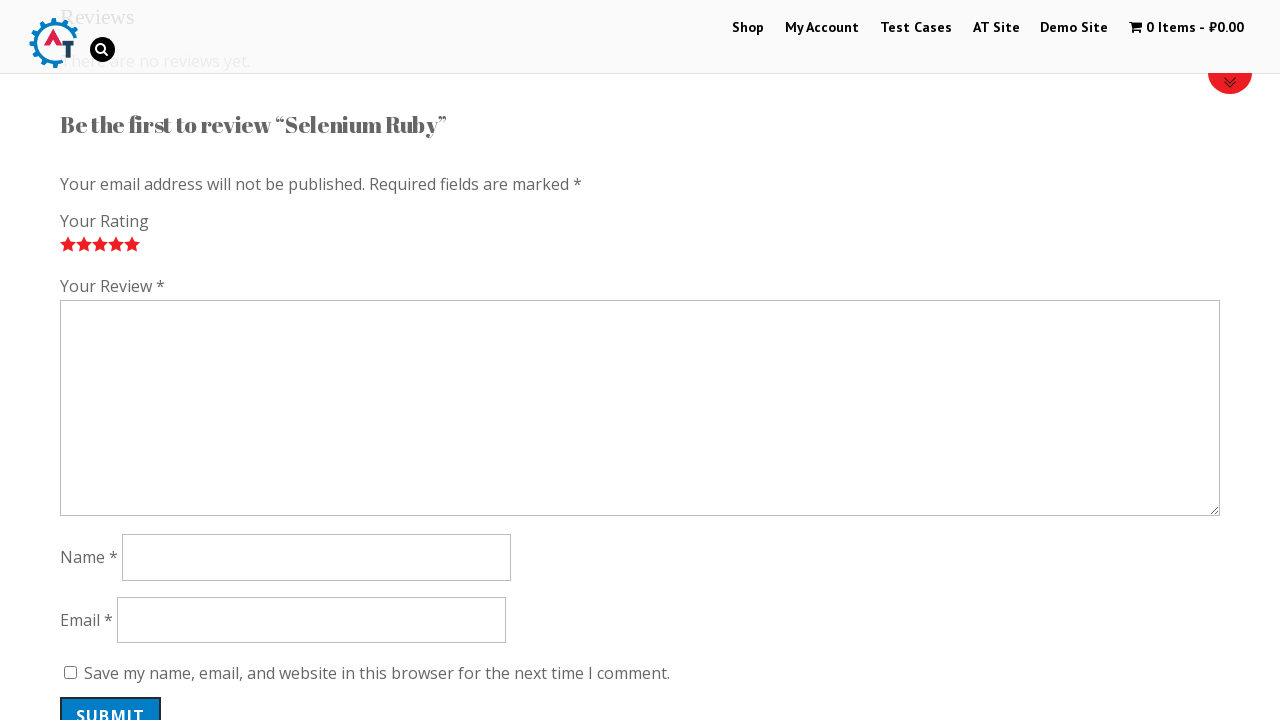

Filled review comment with 'Nice book!' on #comment
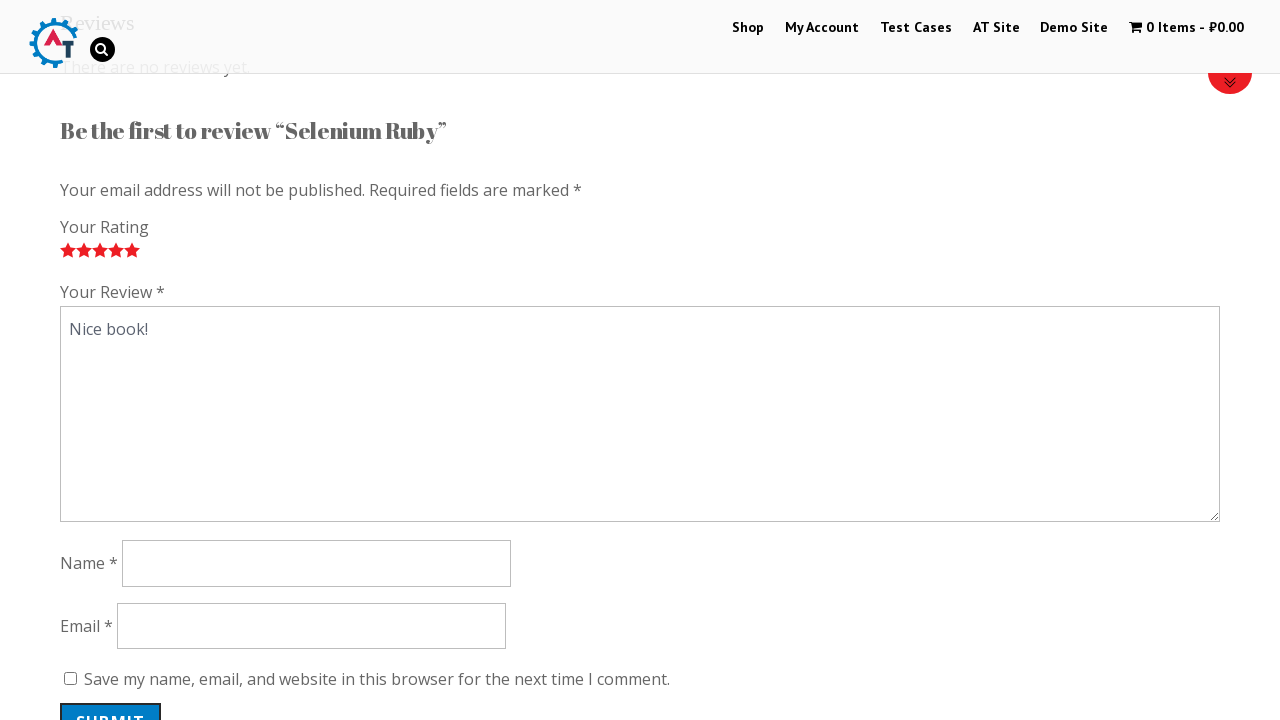

Filled reviewer name with 'TestUser123' on #author
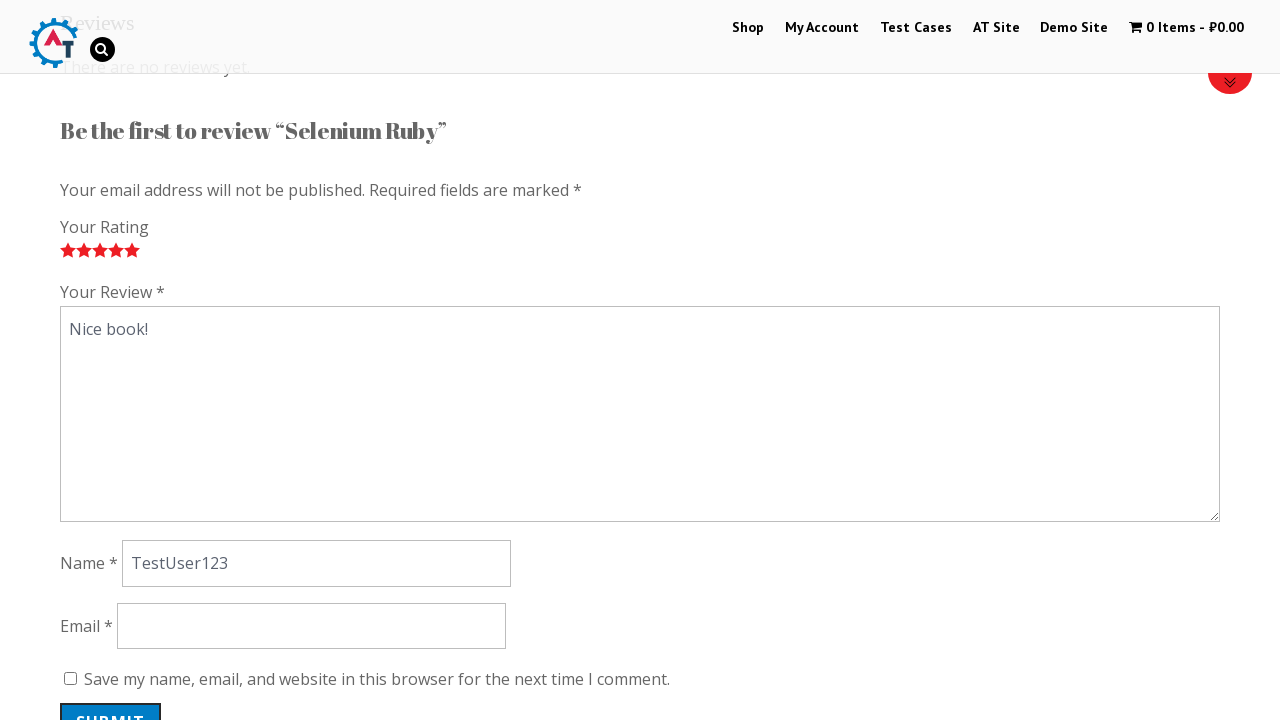

Filled reviewer email with 'testuser123@example.com' on #email
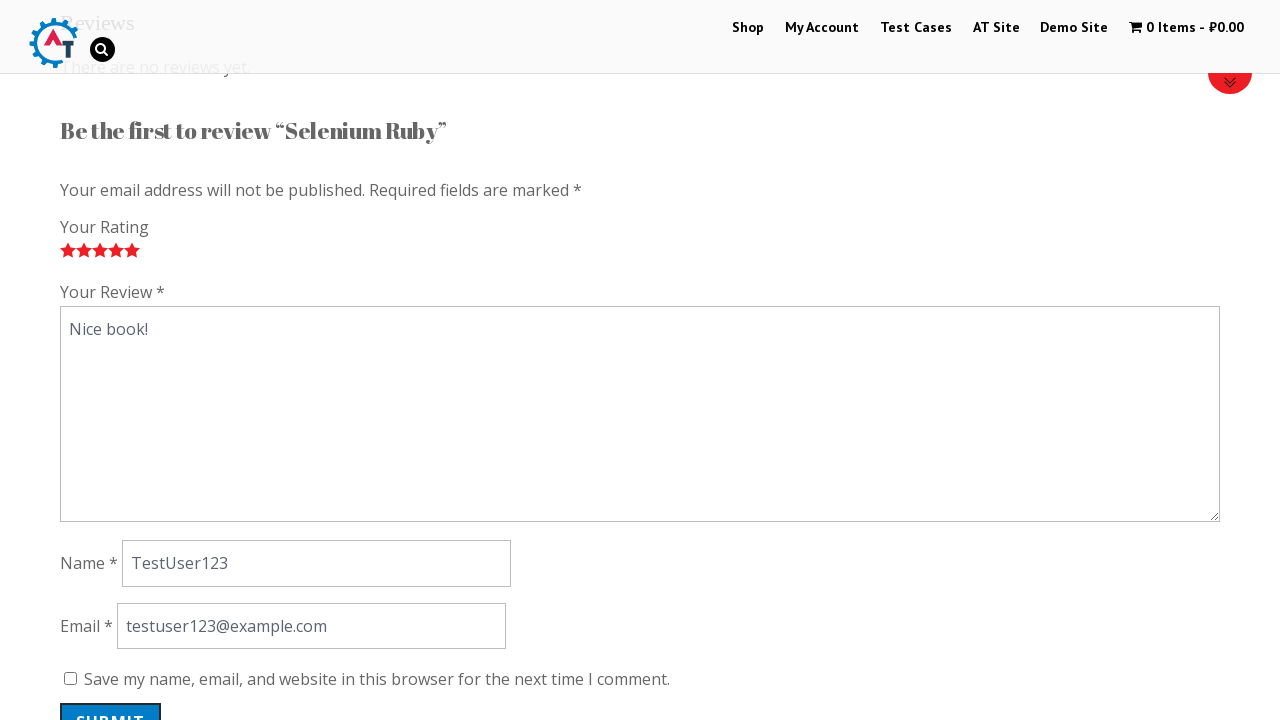

Clicked submit button to submit the review at (111, 700) on input.submit
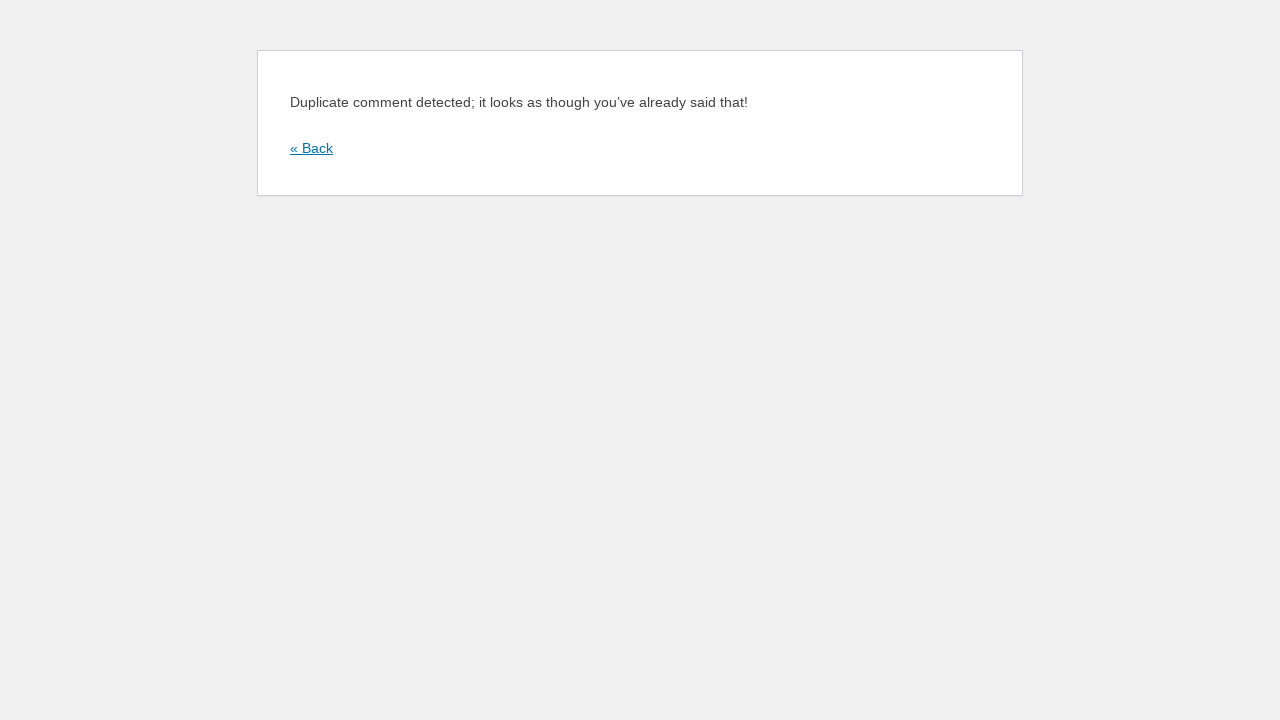

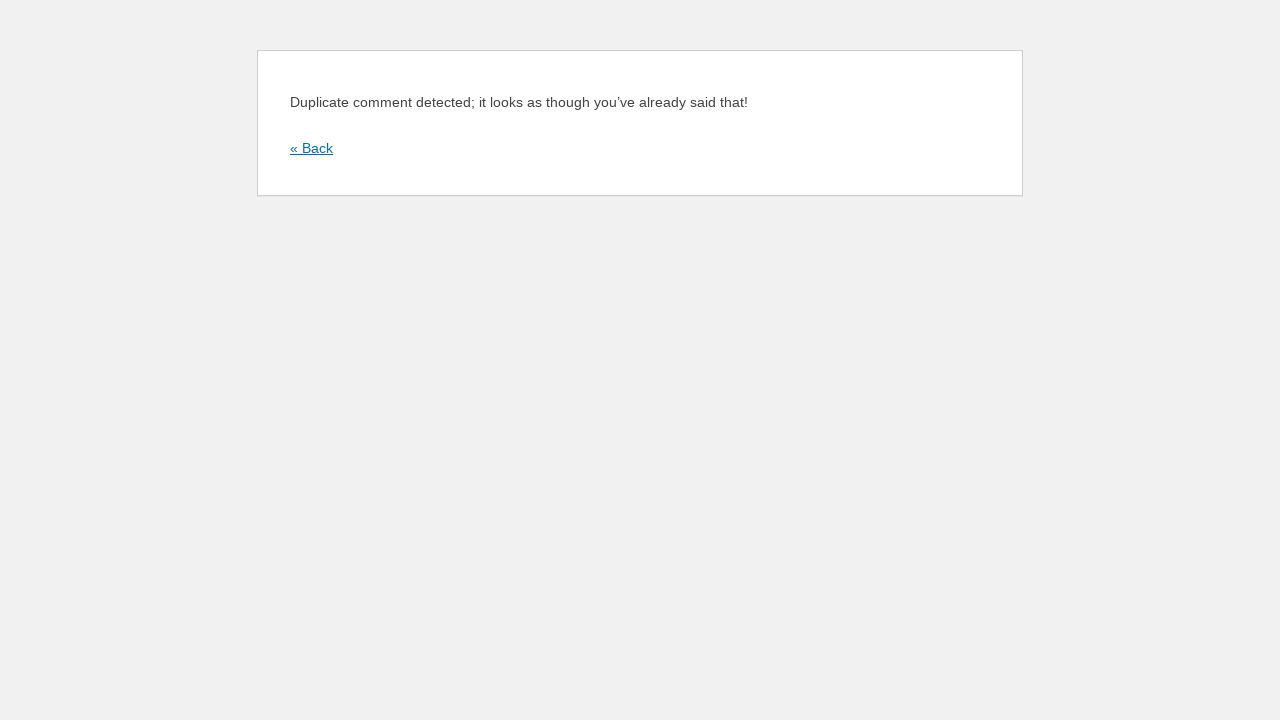